Navigates to the Team page and clicks Oliver Schade's website link to verify it navigates to the external URL

Starting URL: https://www.99-bottles-of-beer.net/

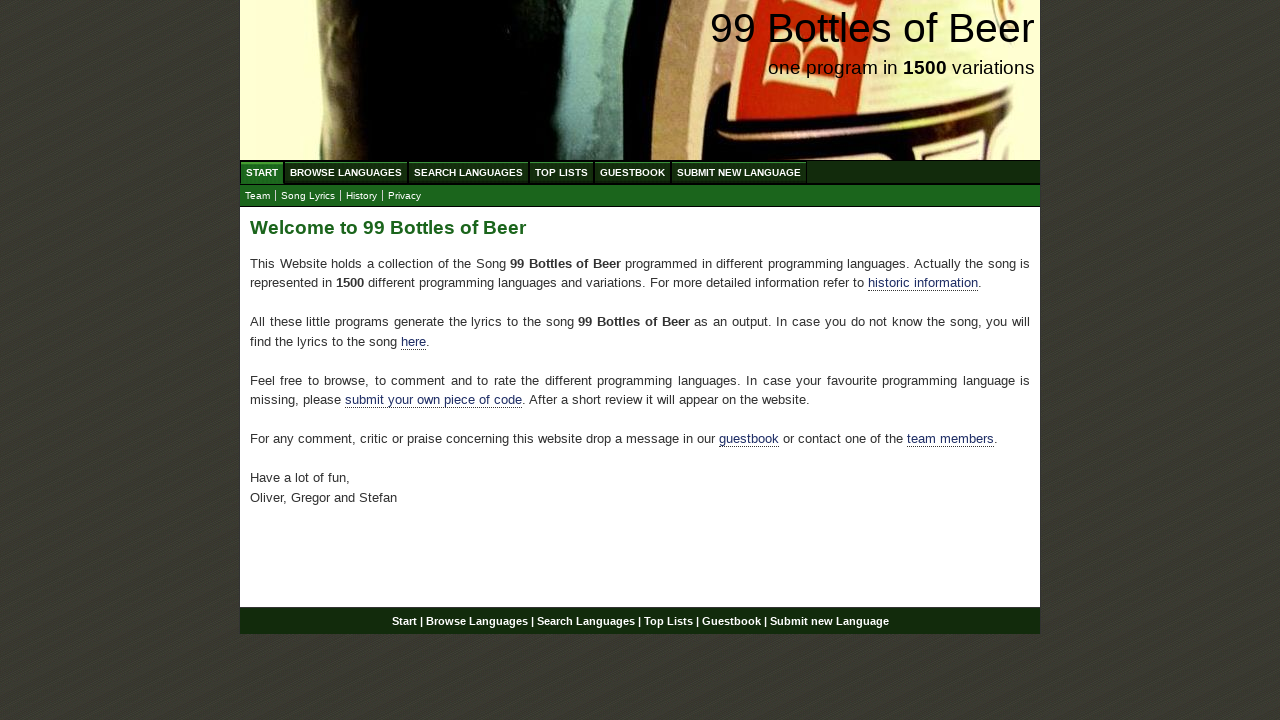

Clicked Start menu to navigate to home page at (262, 172) on xpath=//div[@id='navigation']//a[@href='/']
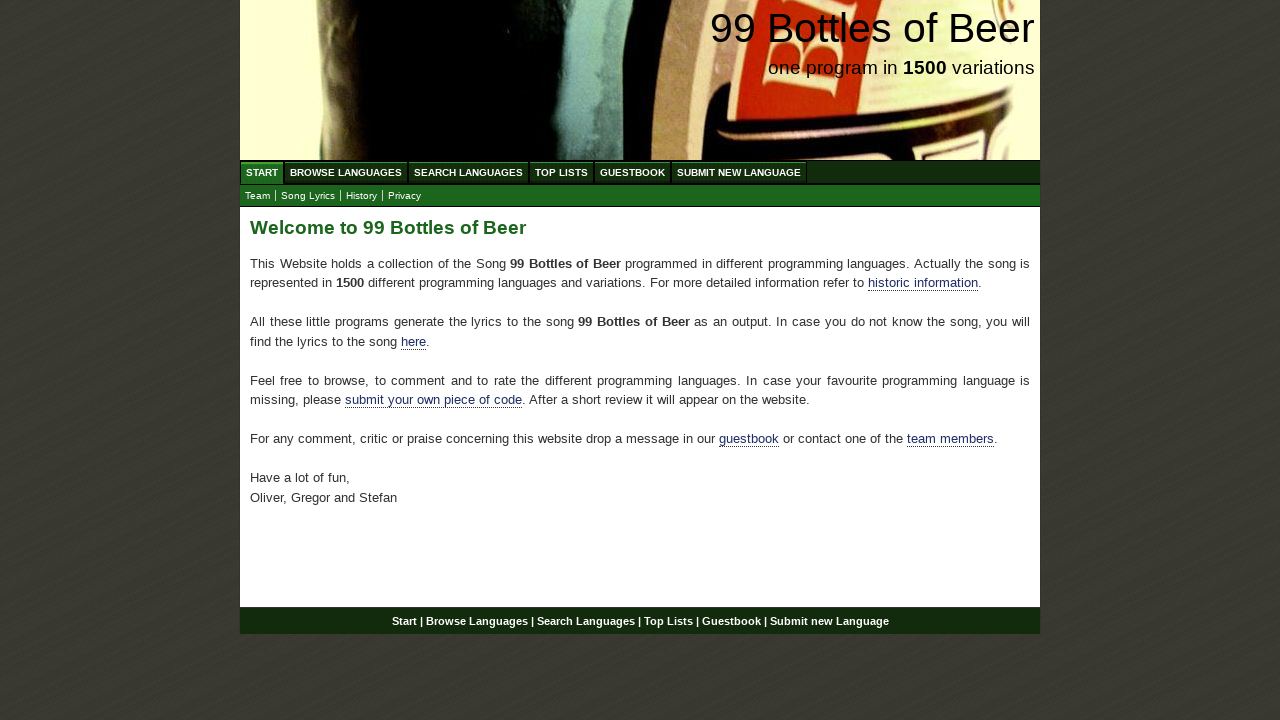

Clicked Team submenu to navigate to Team page at (258, 196) on xpath=//div[@id='navigation']//a[@href='team.html']
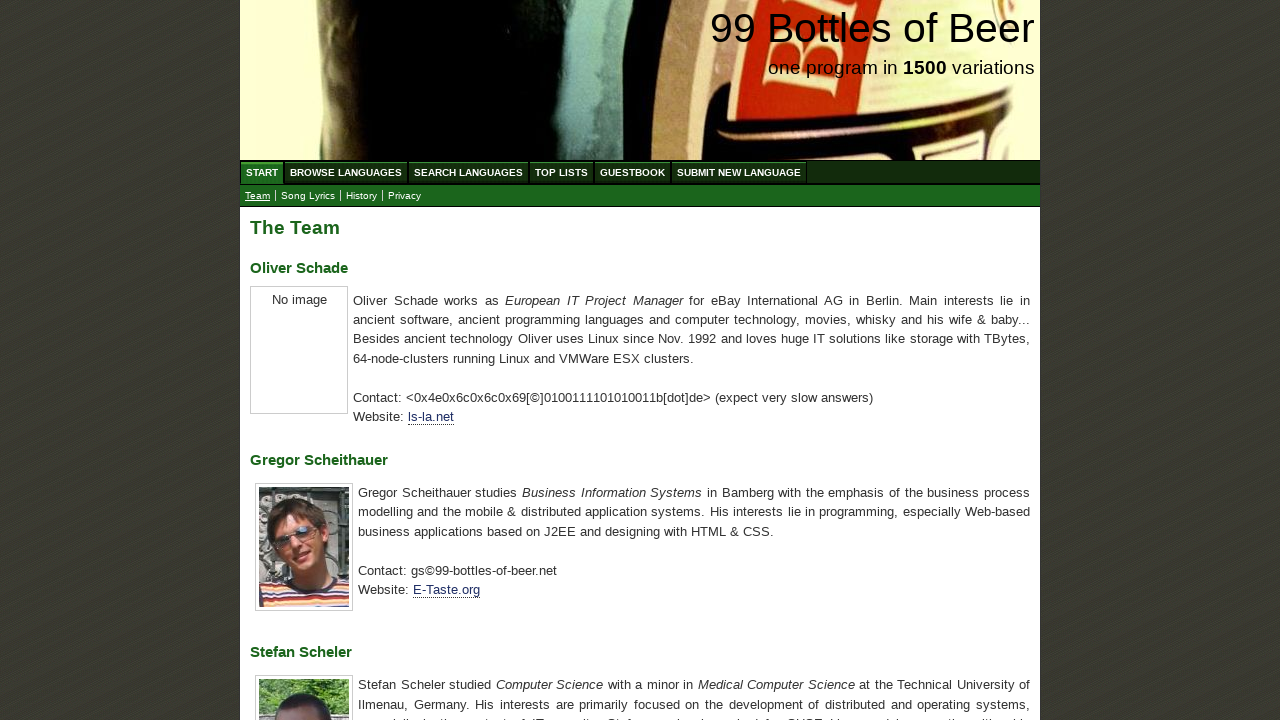

Clicked Oliver Schade's website link (http://www.ls-la.net/) at (431, 417) on xpath=//div[@id='main']/p/a[@href='http://www.ls-la.net/']
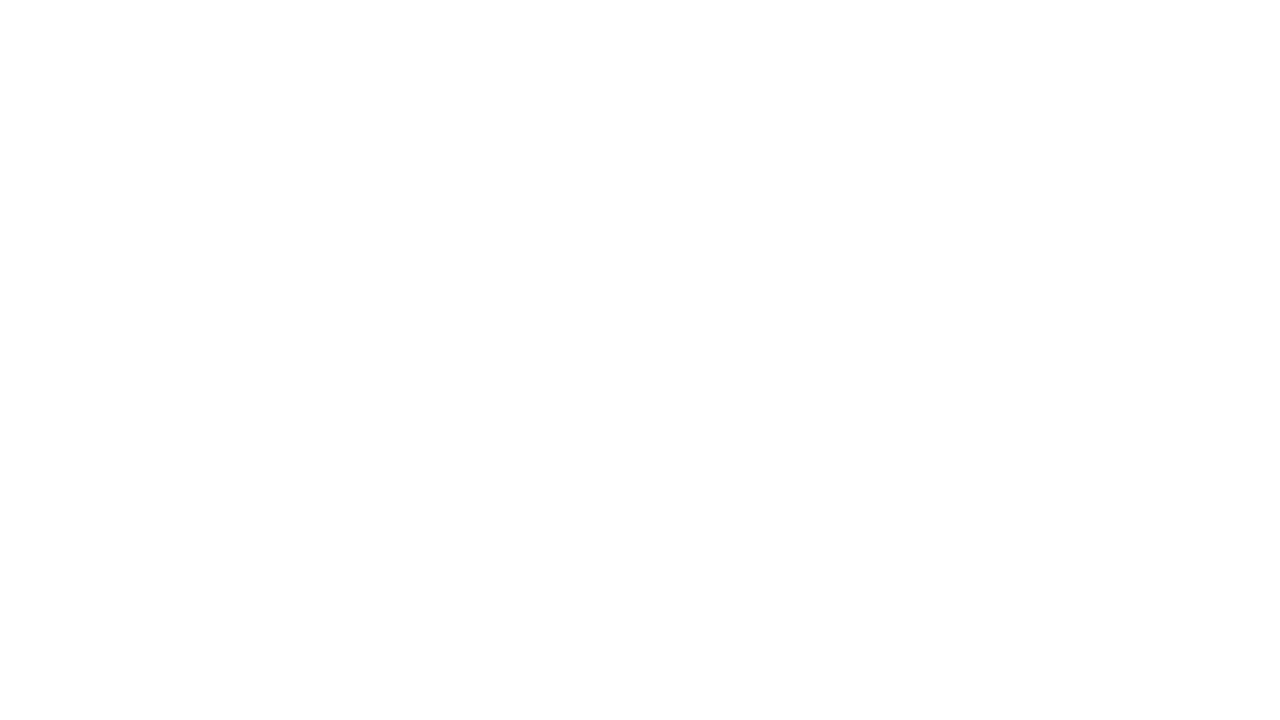

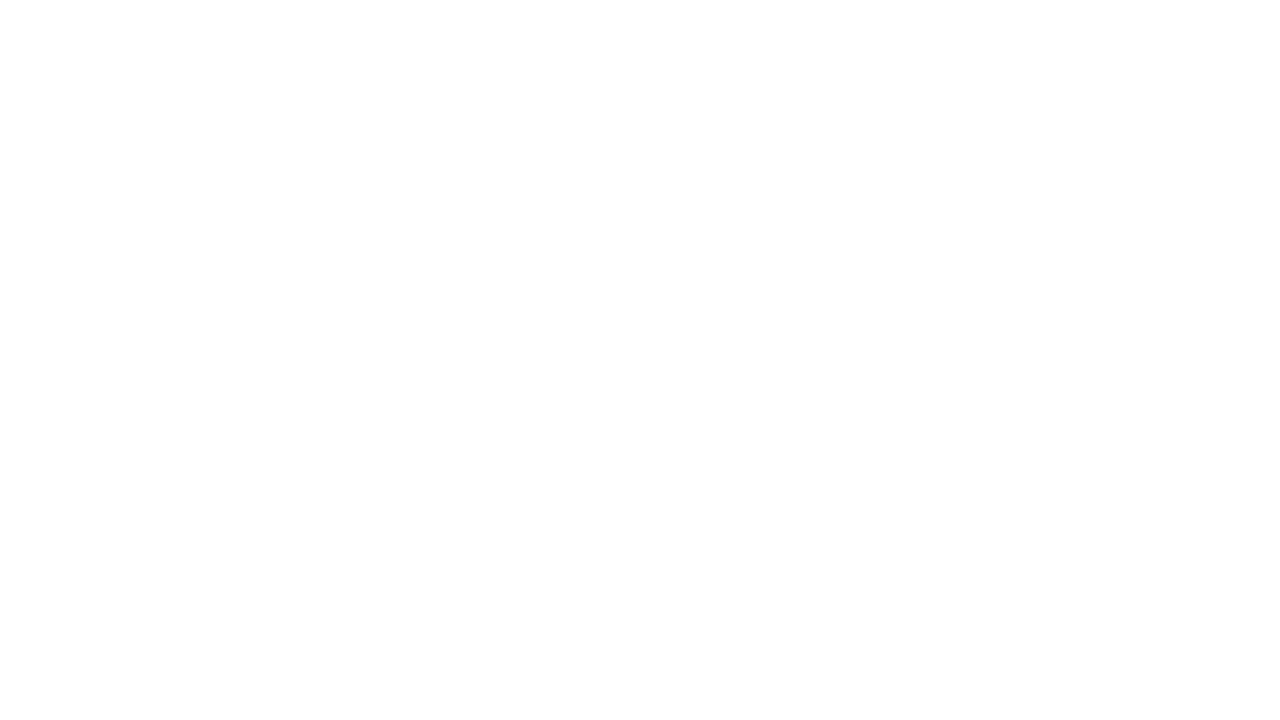